Tests browsing programming languages by category on 99 Bottles of Beer website by navigating to the Browse Languages menu, selecting category 'Y', and verifying that languages starting with 'Y' are displayed.

Starting URL: https://www.99-bottles-of-beer.net/

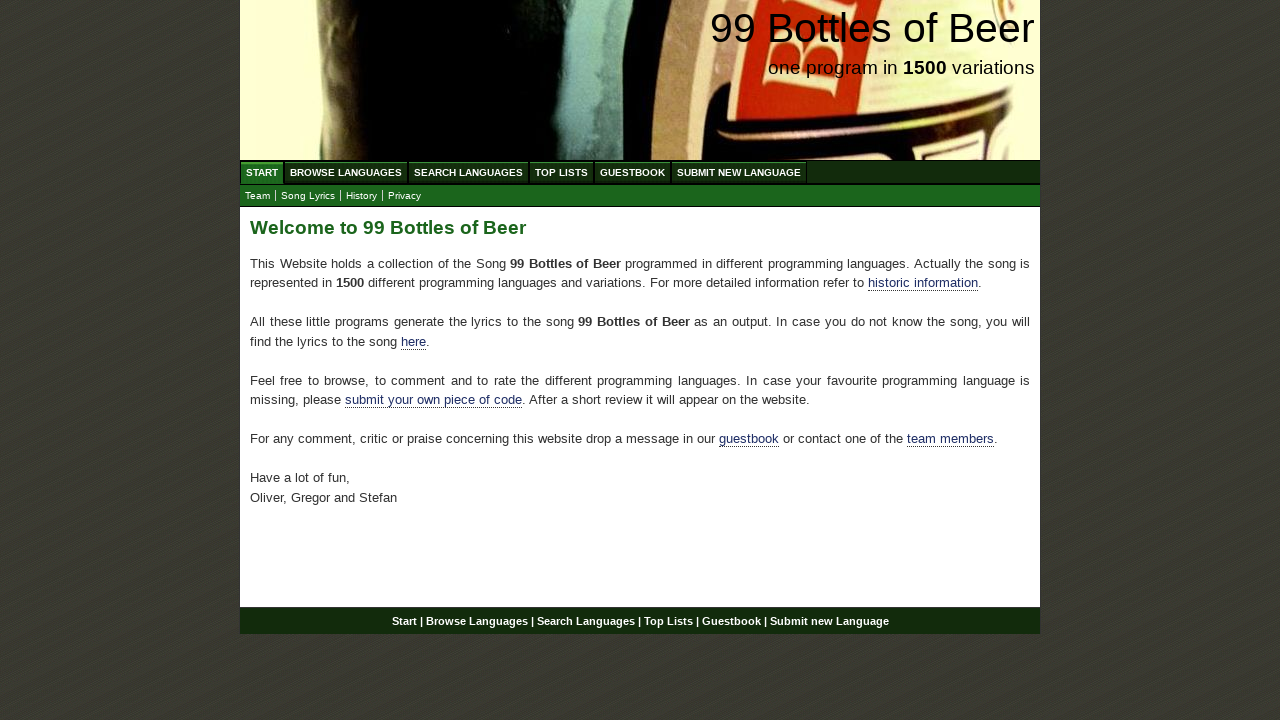

Clicked on 'Browse Languages' menu item at (346, 172) on xpath=//ul[@id='menu']//a[@href='/abc.html']
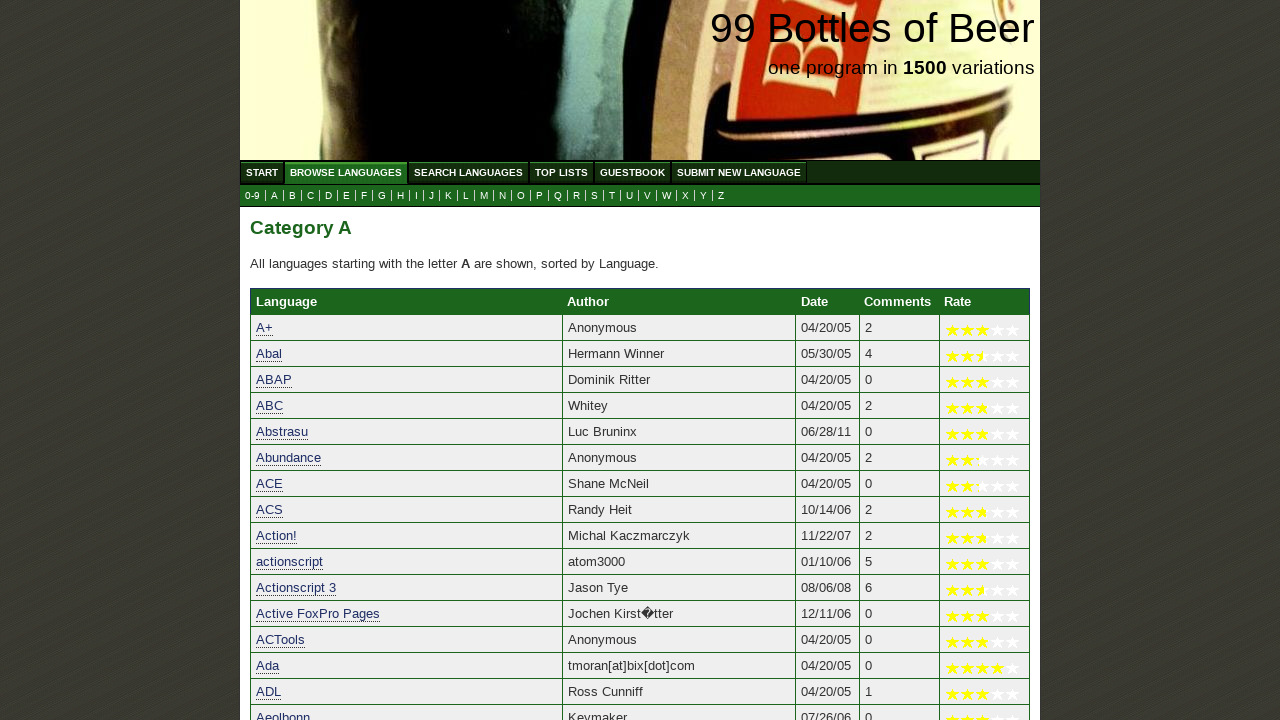

Clicked on category 'Y' in the submenu at (704, 196) on xpath=//ul[@id='submenu']//a[@href='y.html']
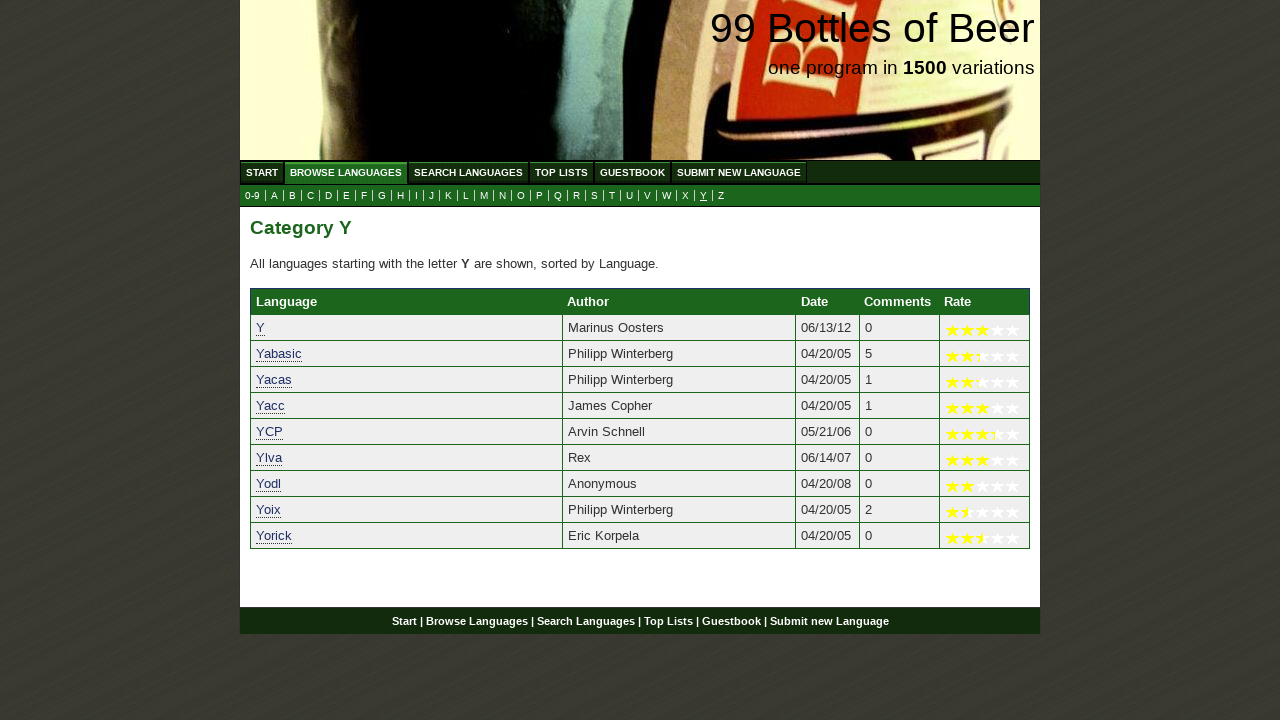

Category table loaded with languages starting with 'Y'
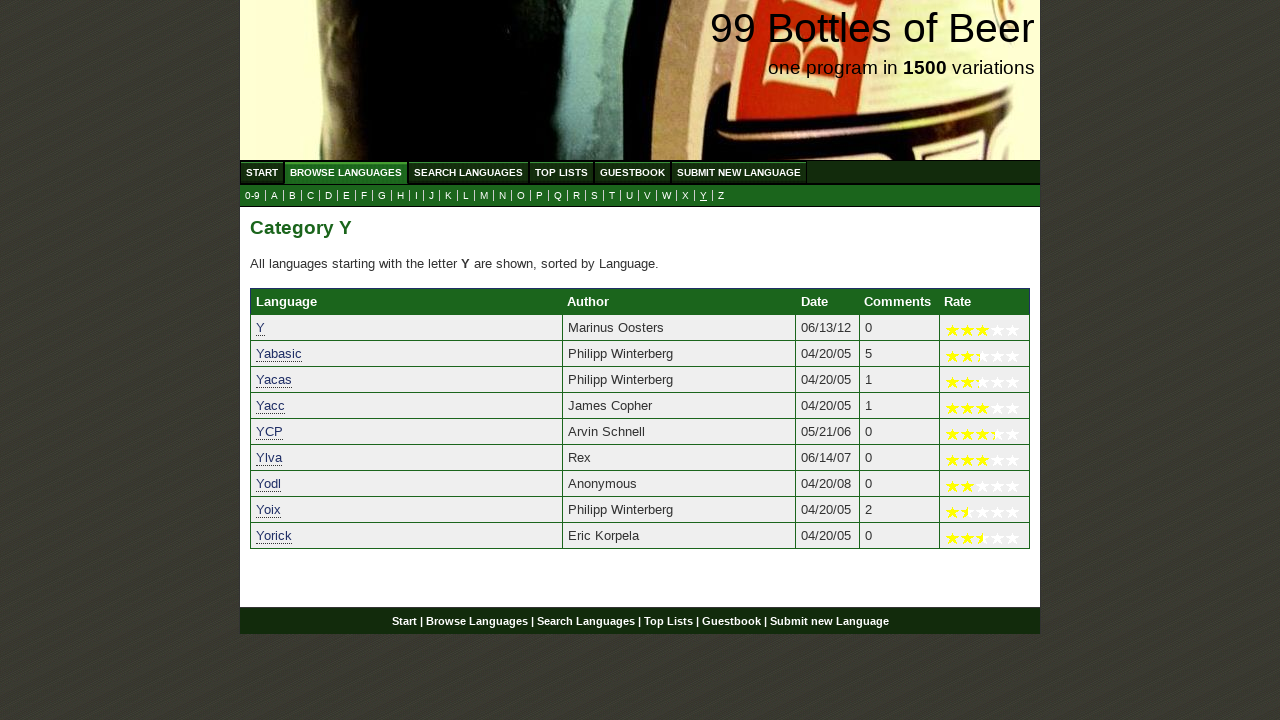

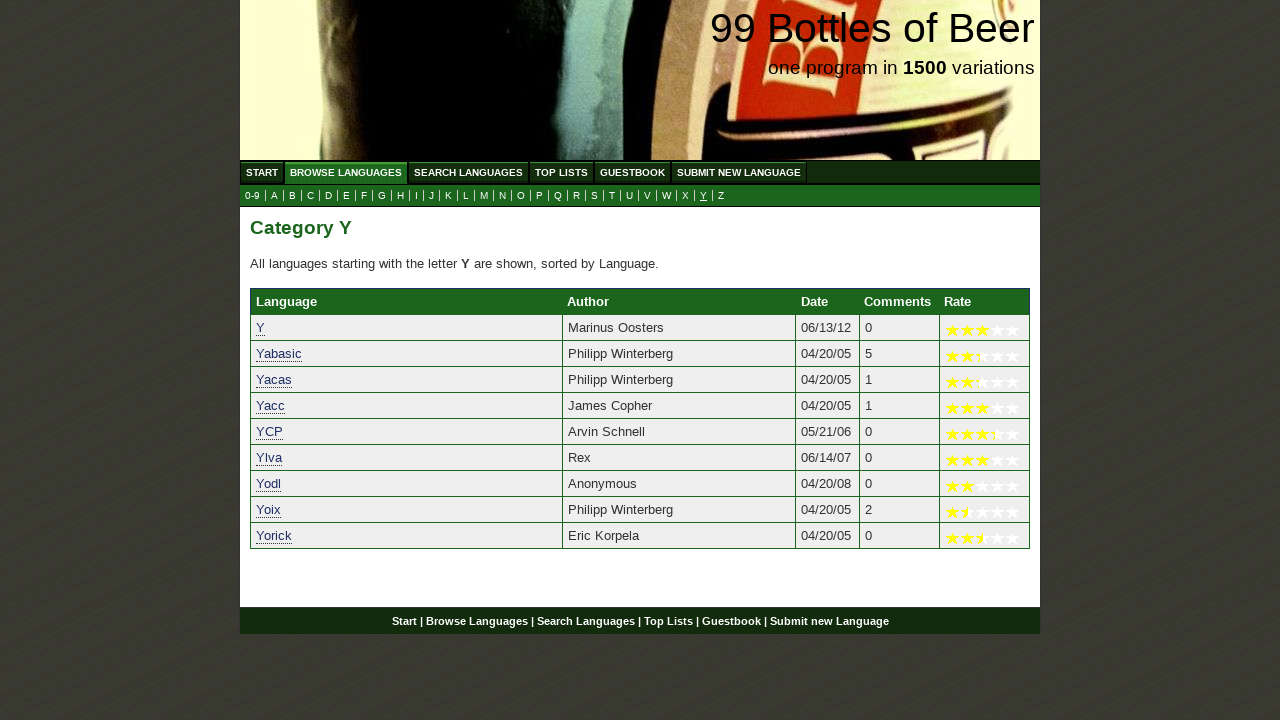